Tests drag-and-drop functionality on the jQuery UI demo page by dragging an element and dropping it onto a target within an iframe, then verifies navigation elements are accessible.

Starting URL: https://jqueryui.com/droppable/

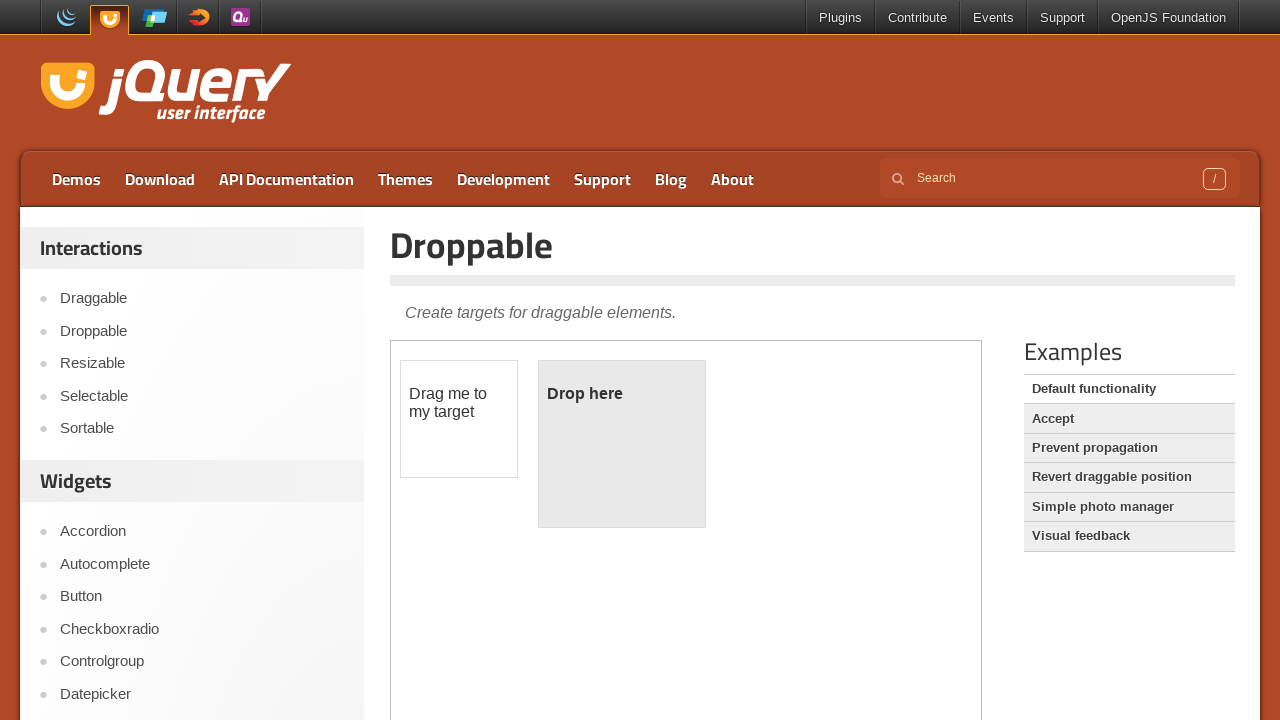

Located the first iframe element on the page
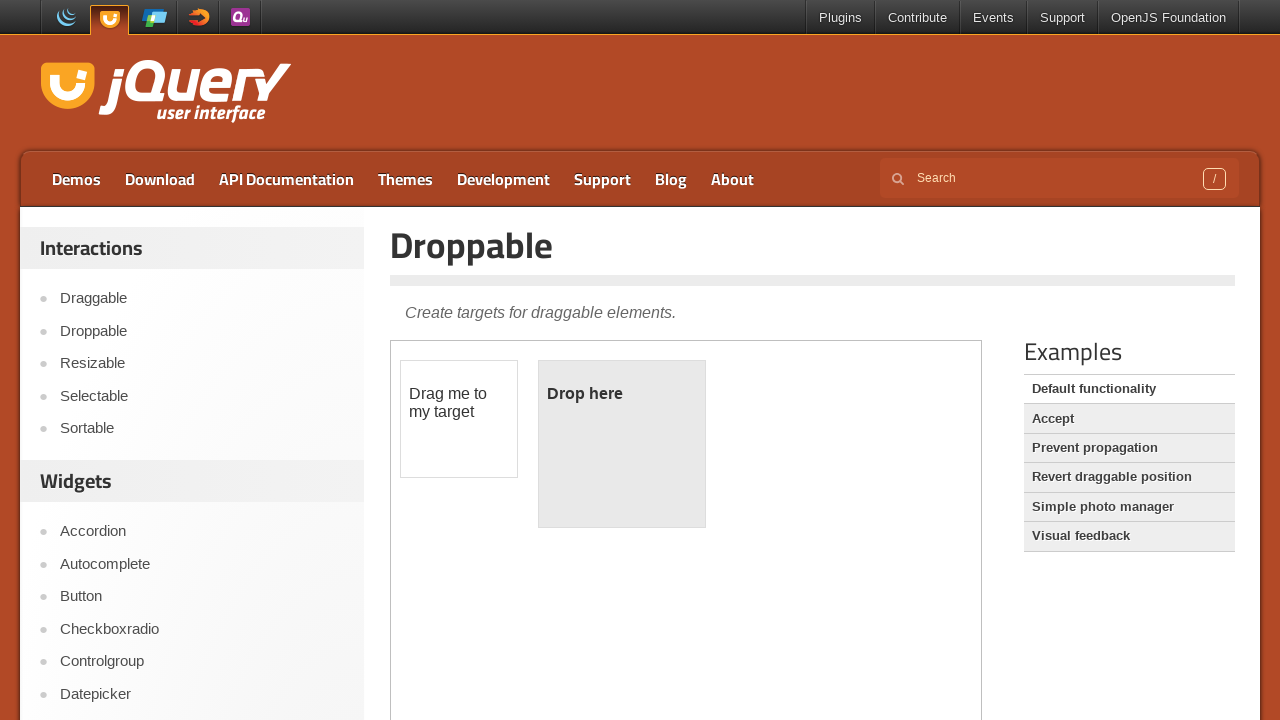

Located the draggable element with id 'draggable' in the iframe
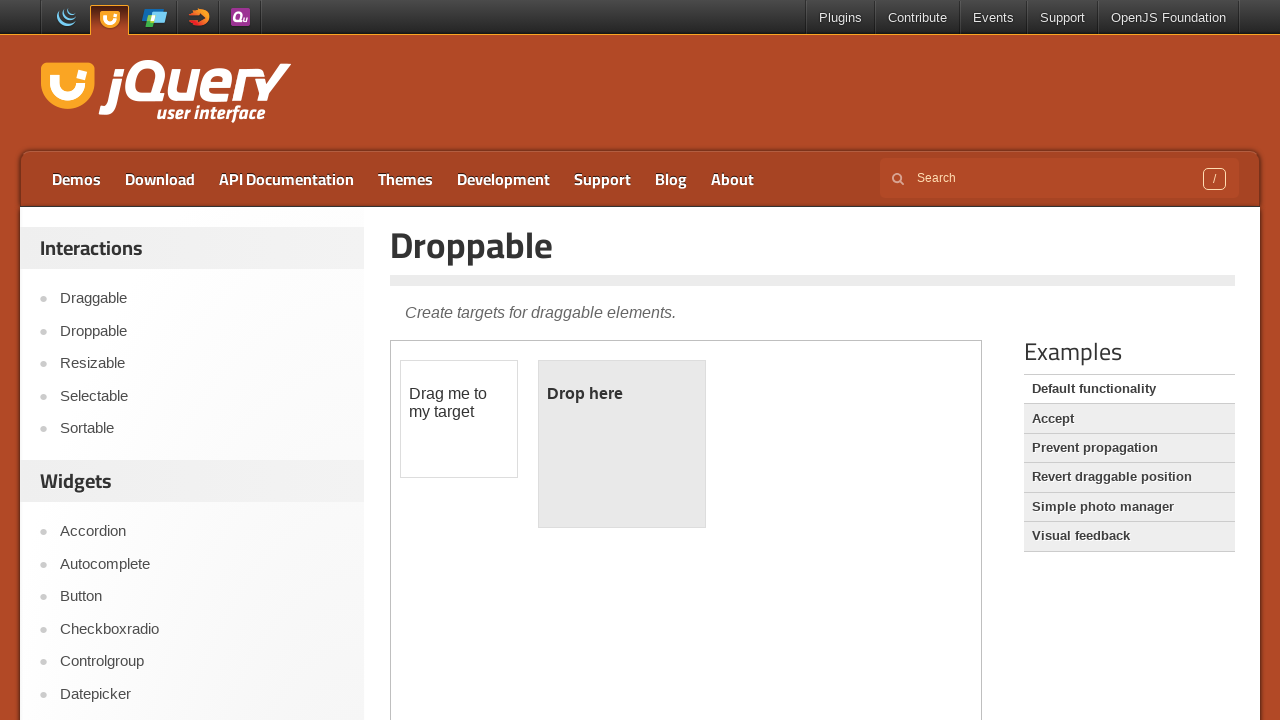

Located the droppable target element with id 'droppable' in the iframe
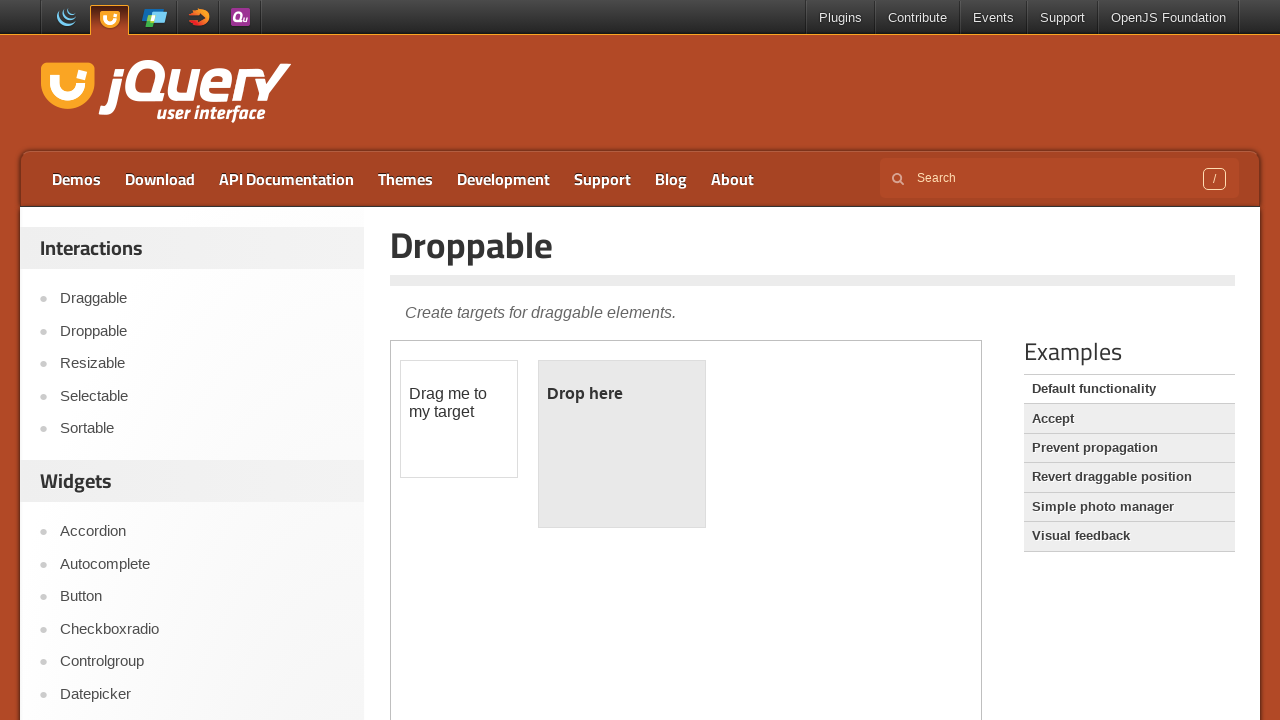

Performed drag-and-drop of the draggable element onto the droppable target at (622, 444)
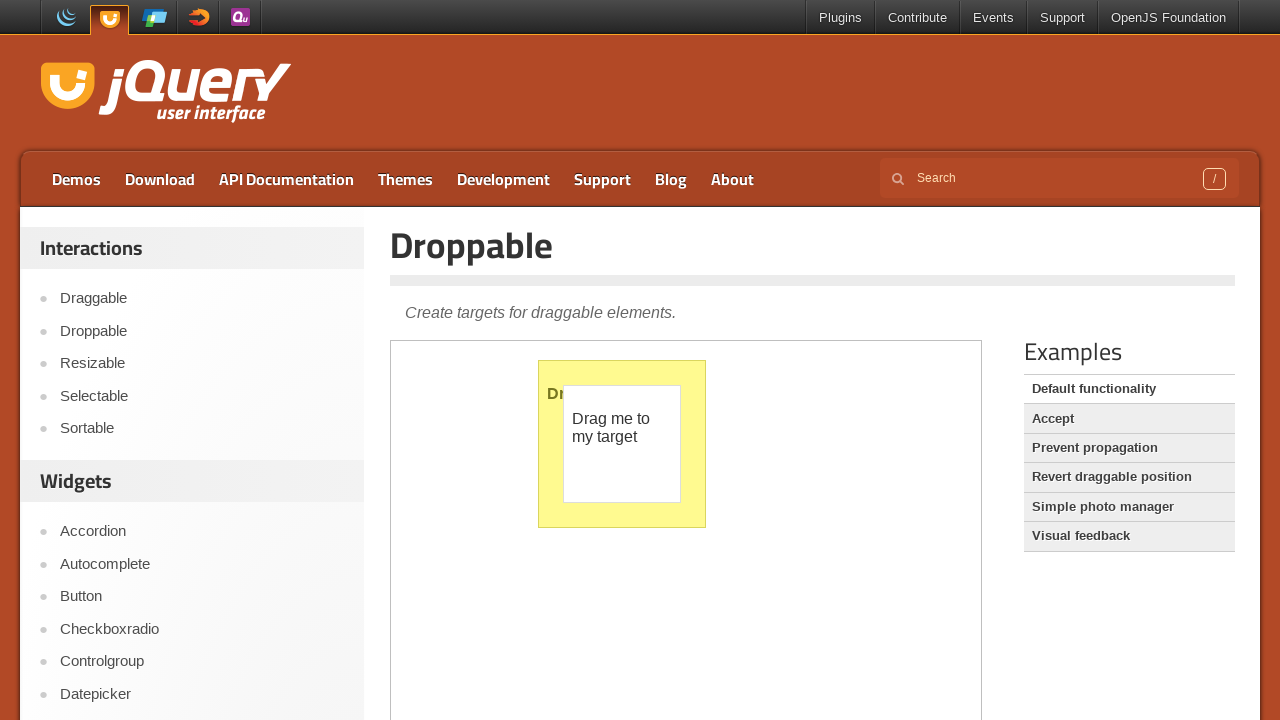

Waited 1 second for drag-and-drop action to complete
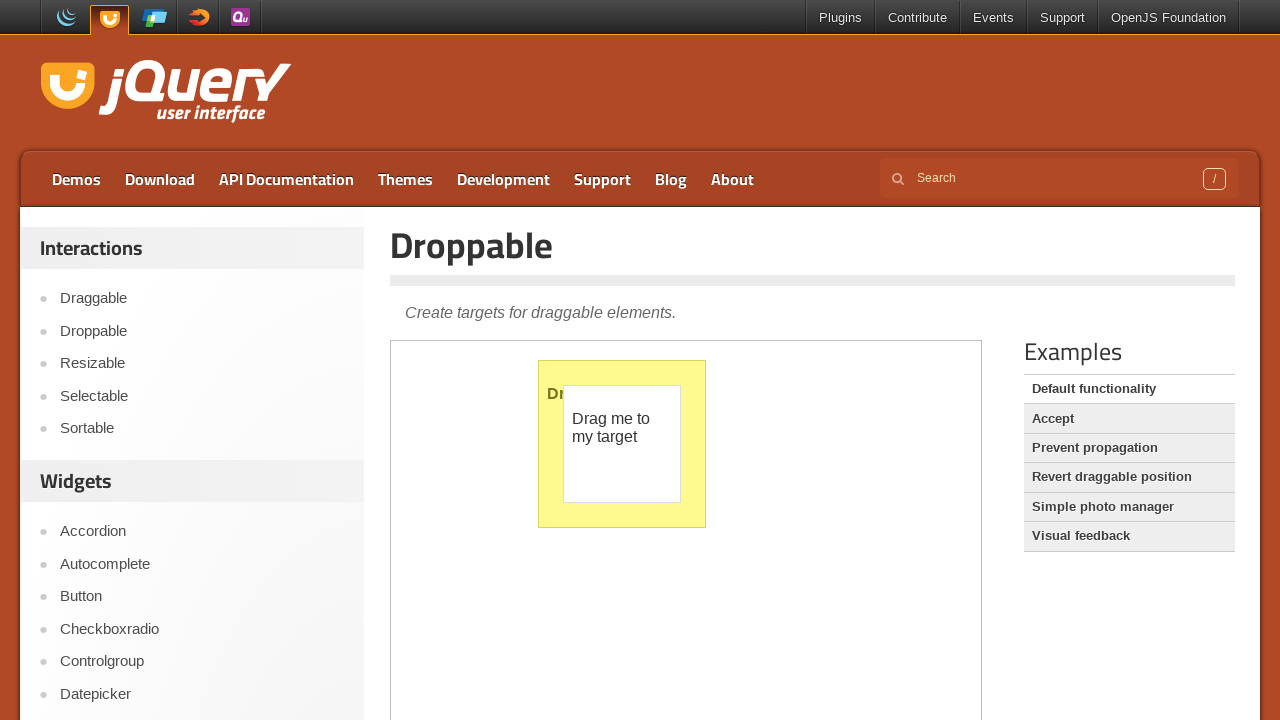

Located the 'Resizable' navigation link in the main page content
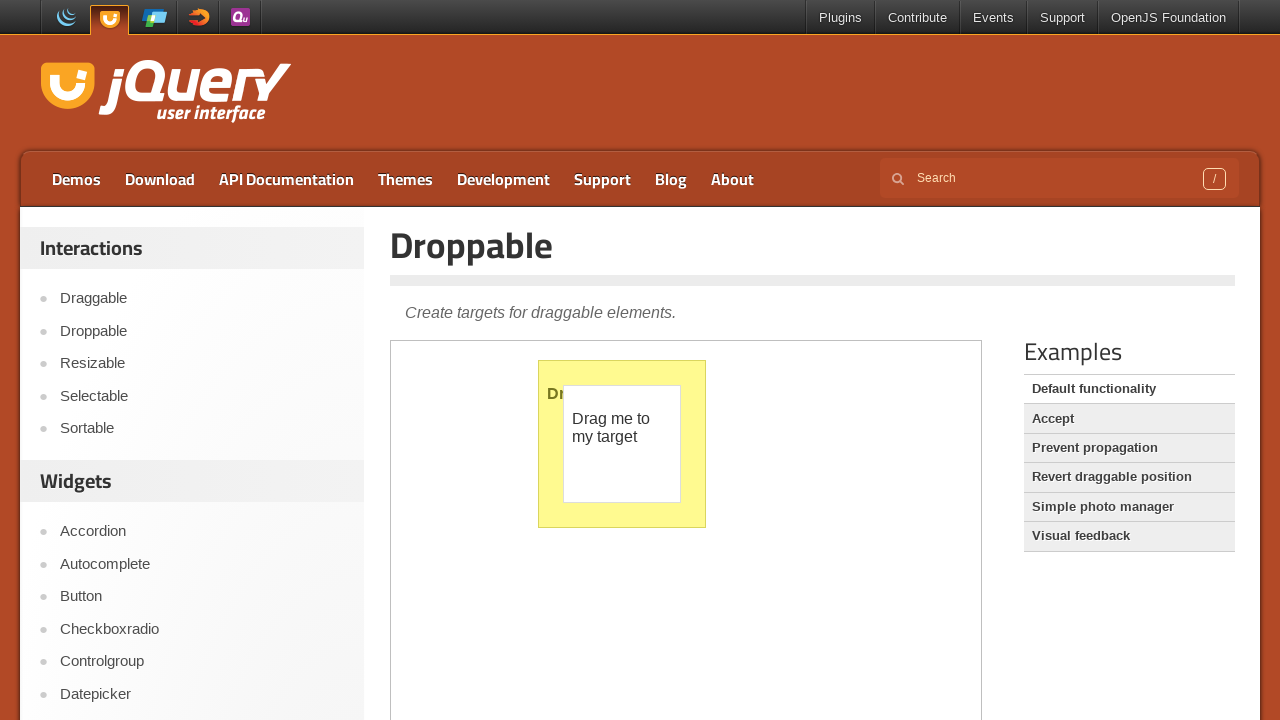

Verified that the 'Resizable' navigation link is visible and accessible
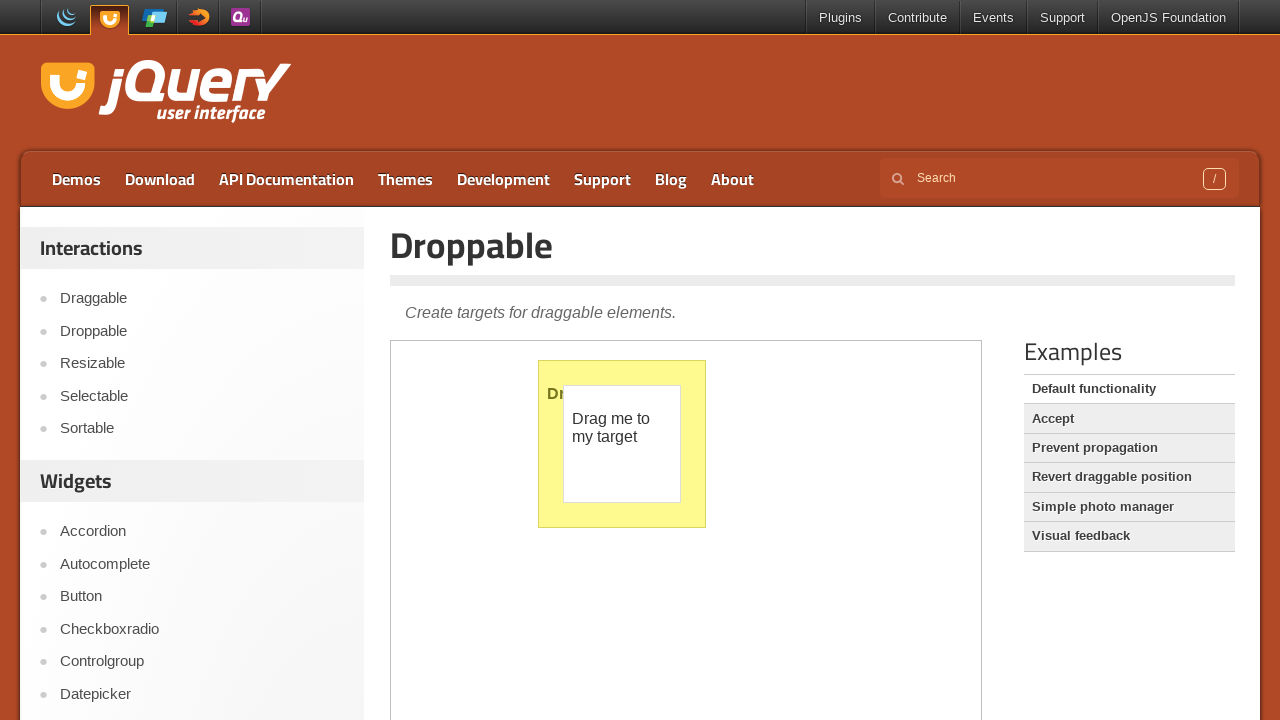

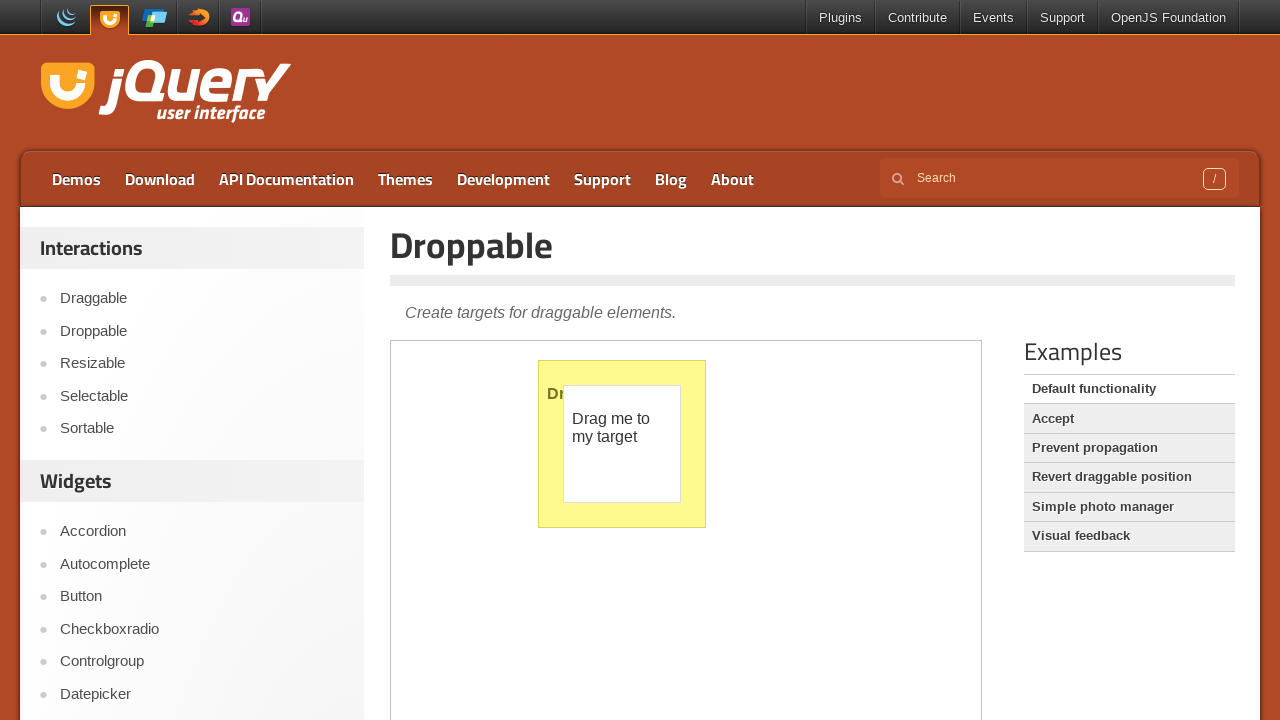